Navigates to imooc.com and clicks on a course or content element using XPath selector

Starting URL: https://www.imooc.com

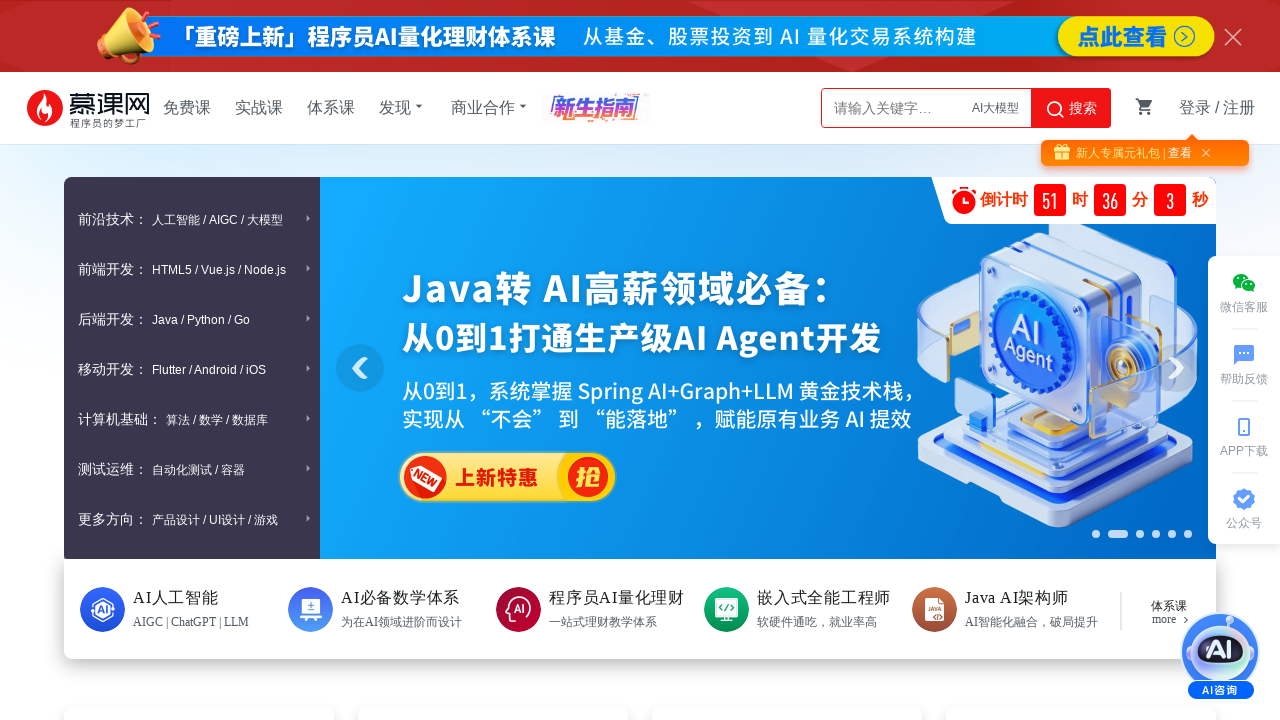

Waited 5 seconds for page to fully load
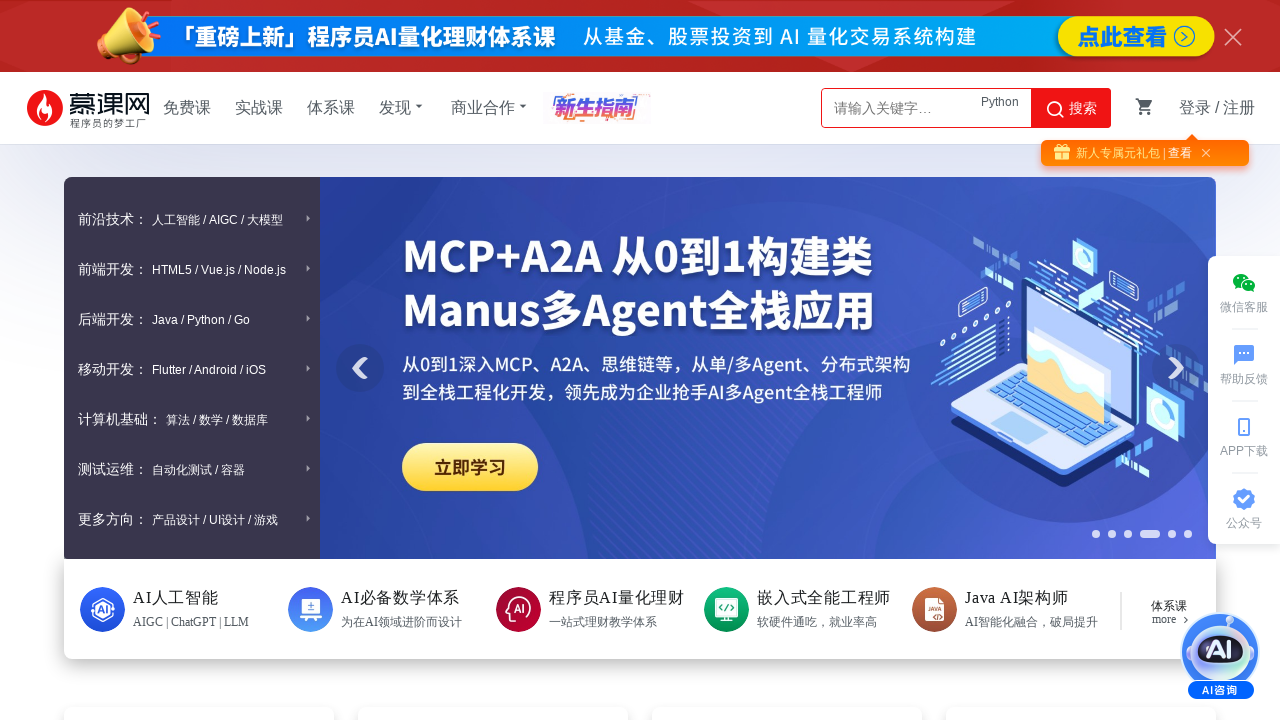

Clicked on course link using fallback text selector '课程' at (544, 710) on text=课程
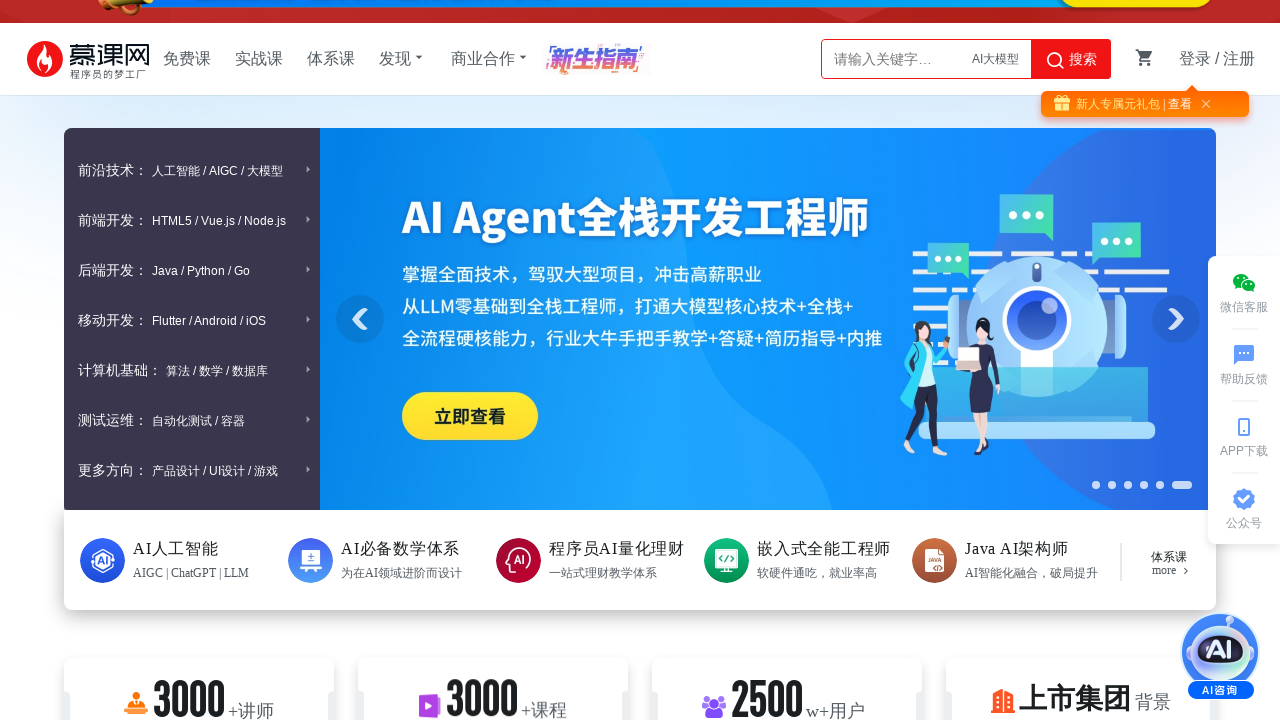

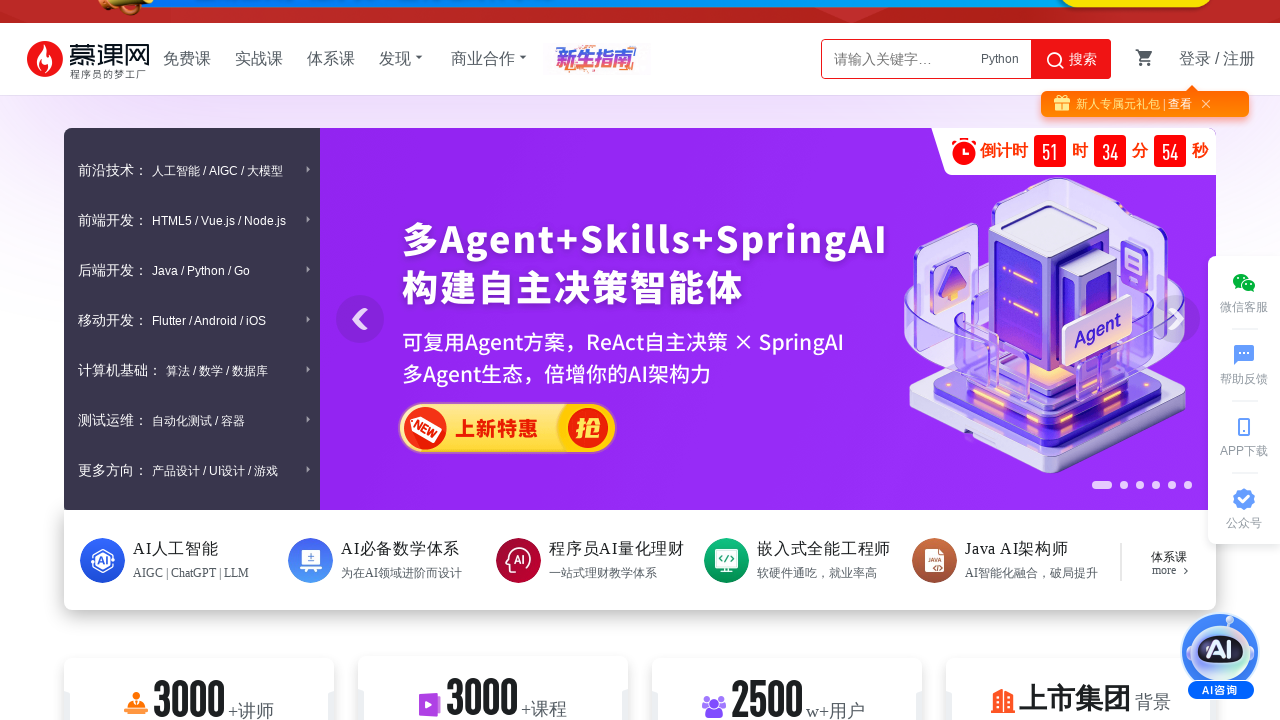